Tests YouTube search functionality by clicking the search combobox, entering a search term, and clicking the search button to perform a search.

Starting URL: https://www.youtube.com

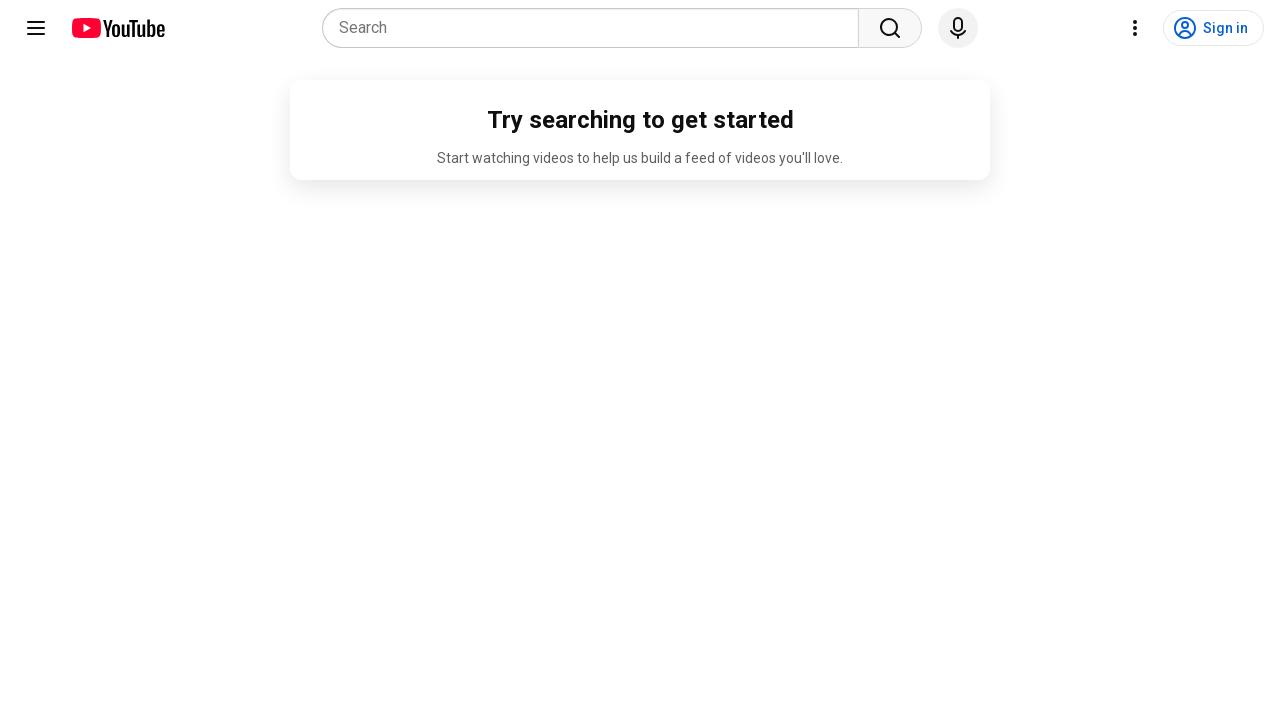

Clicked on the search combobox to focus it at (596, 28) on internal:role=combobox
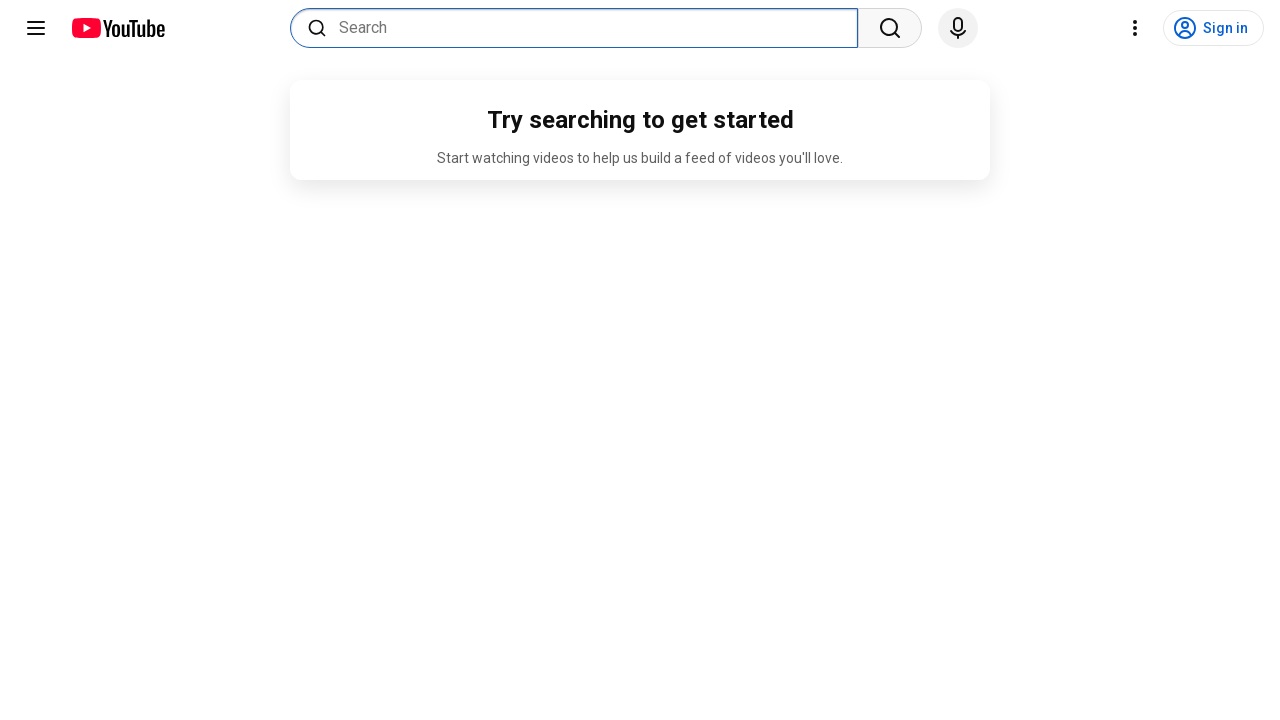

Filled search combobox with 'Python tutorials' on internal:role=combobox[name="Search"i]
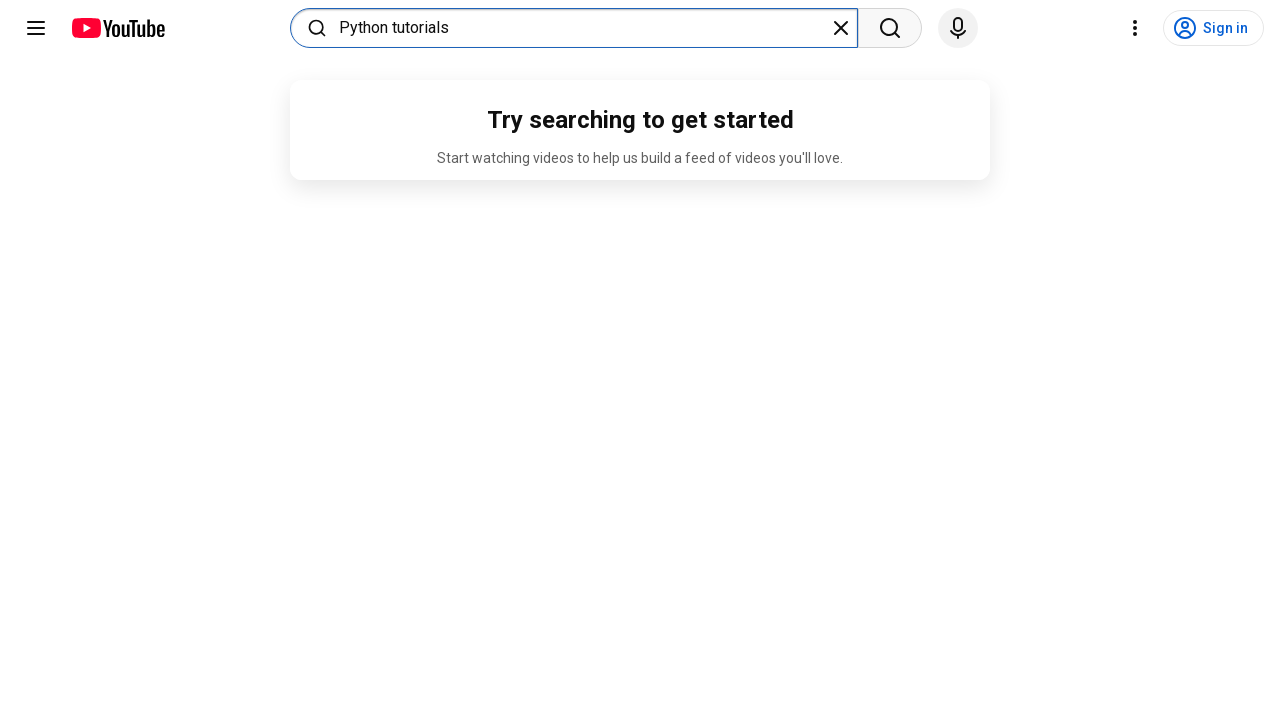

Clicked the search button to perform YouTube search at (890, 28) on internal:role=button[name="Search"s]
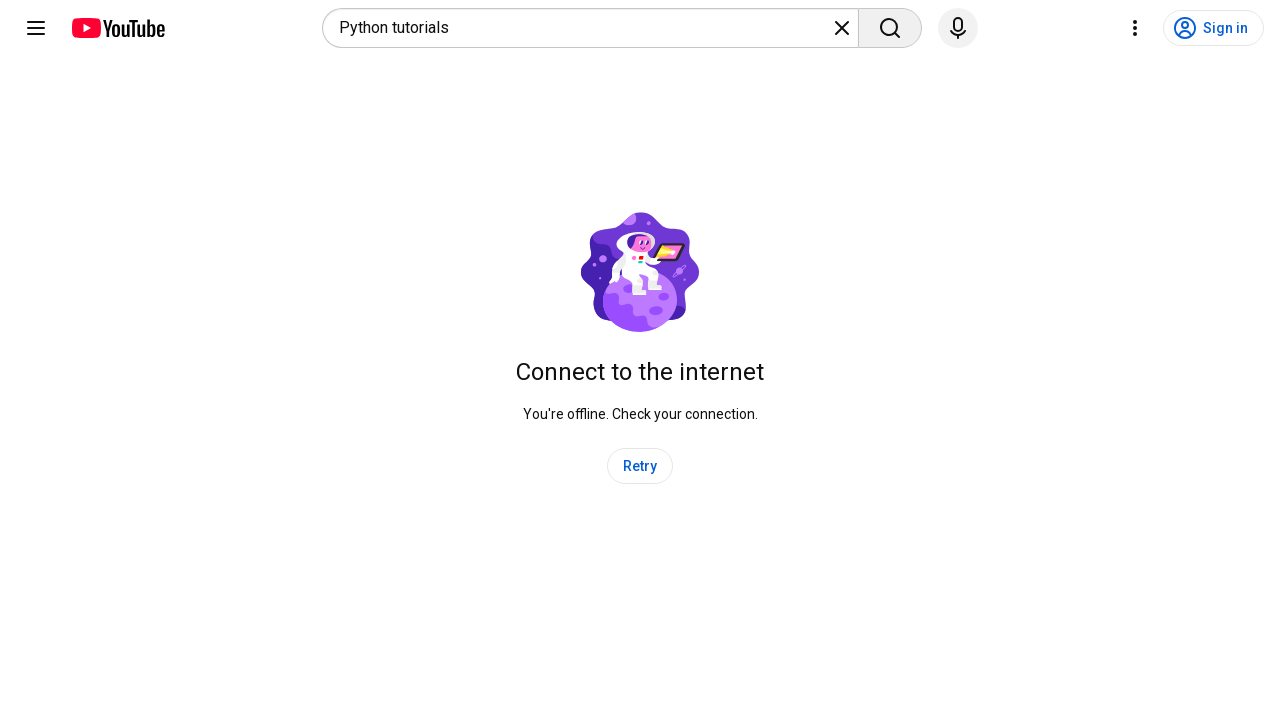

Waited for search results to load (networkidle)
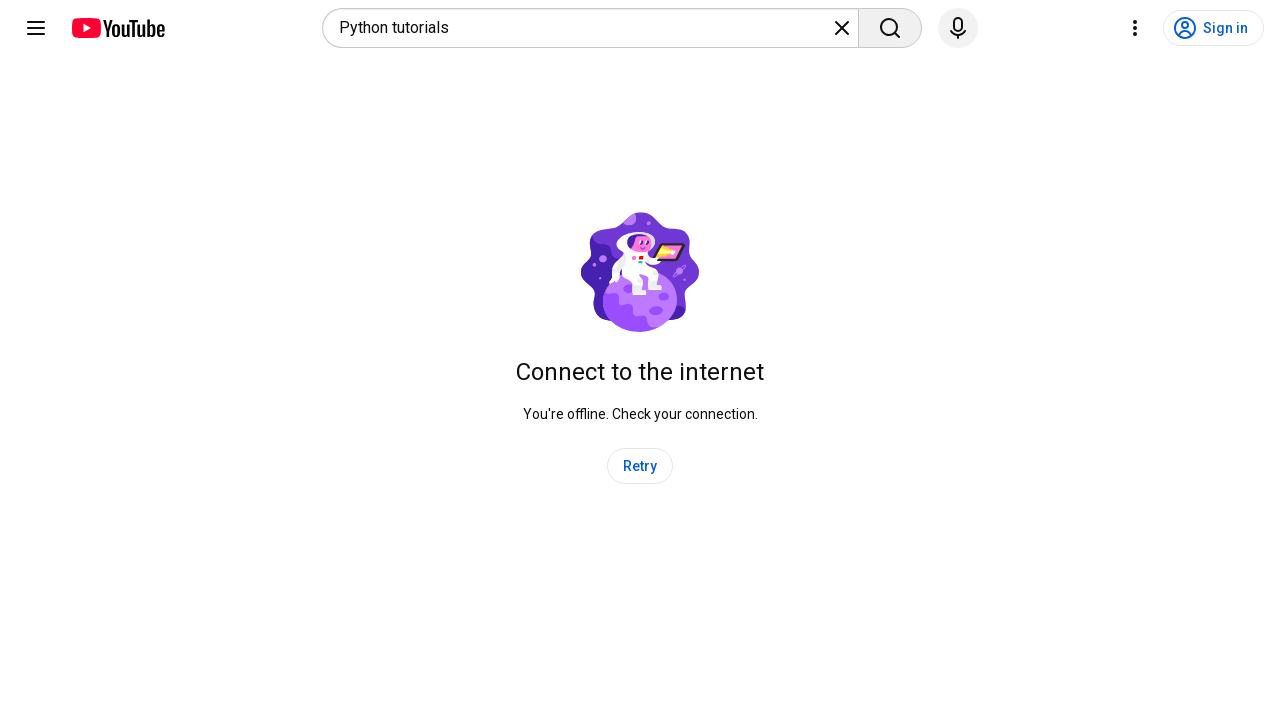

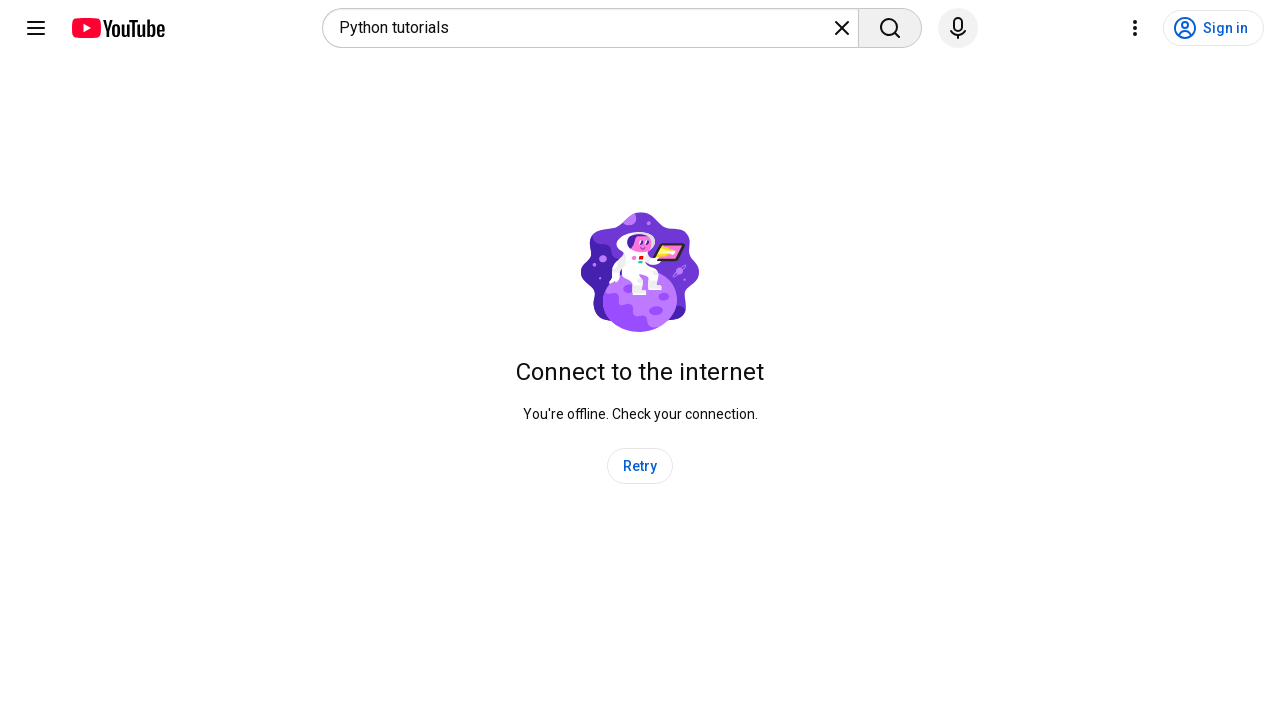